Tests navigation by clicking the "Get started" link and verifying the URL changes to the intro page

Starting URL: https://playwright.dev/

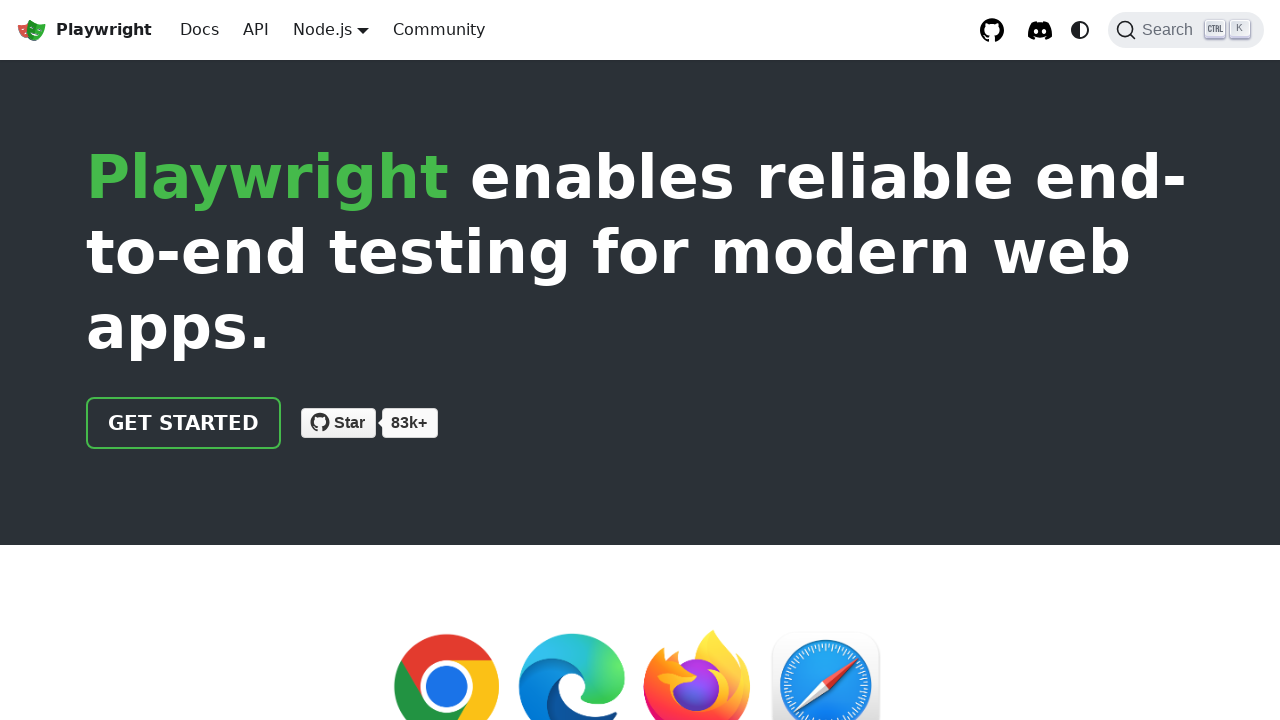

Clicked the 'Get started' link at (184, 423) on internal:role=link[name="Get started"i]
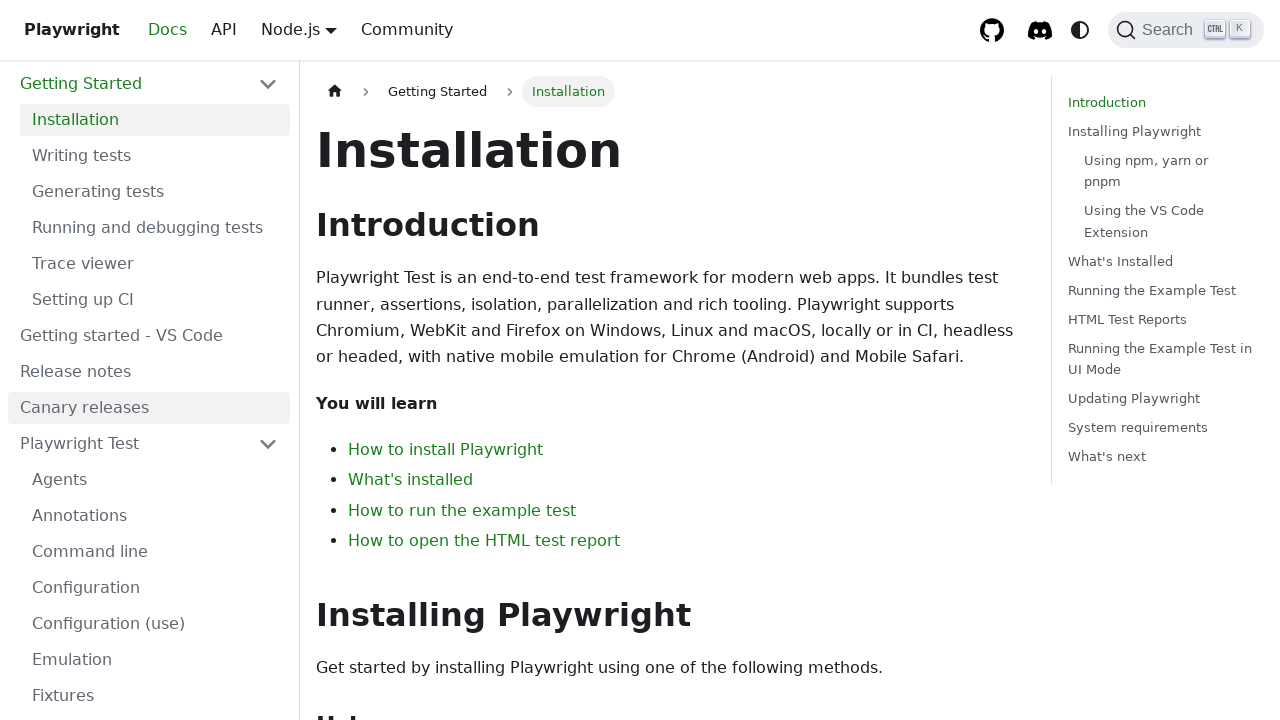

Verified navigation to intro page - URL contains 'intro'
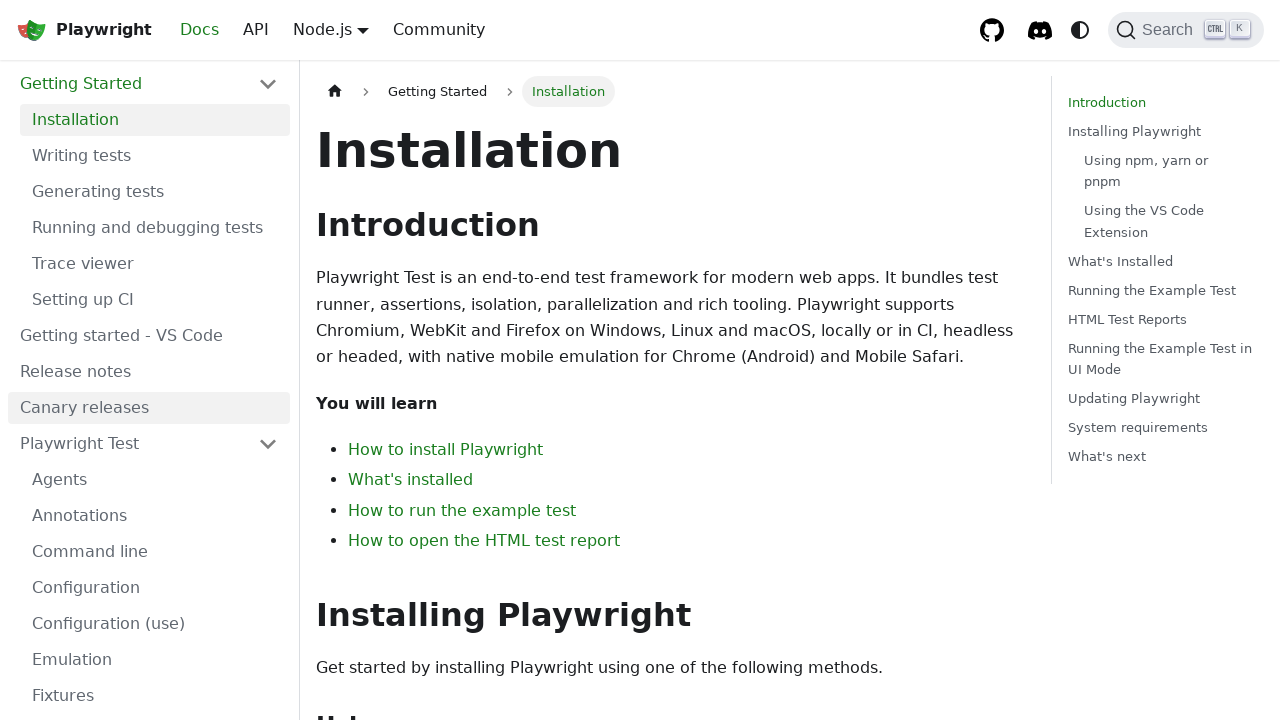

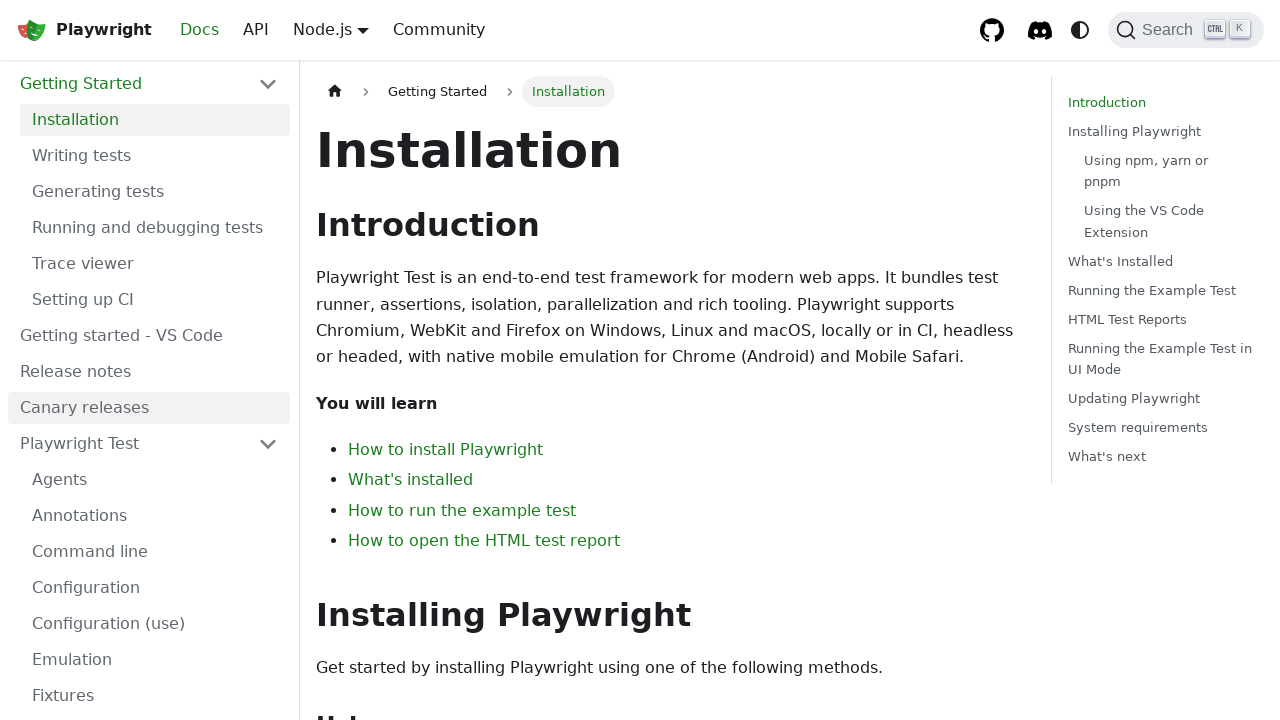